Tests waiting for a dynamically loaded element to appear on the page using fluent wait mechanism

Starting URL: https://automationtesting.co.uk/loadertwo.html

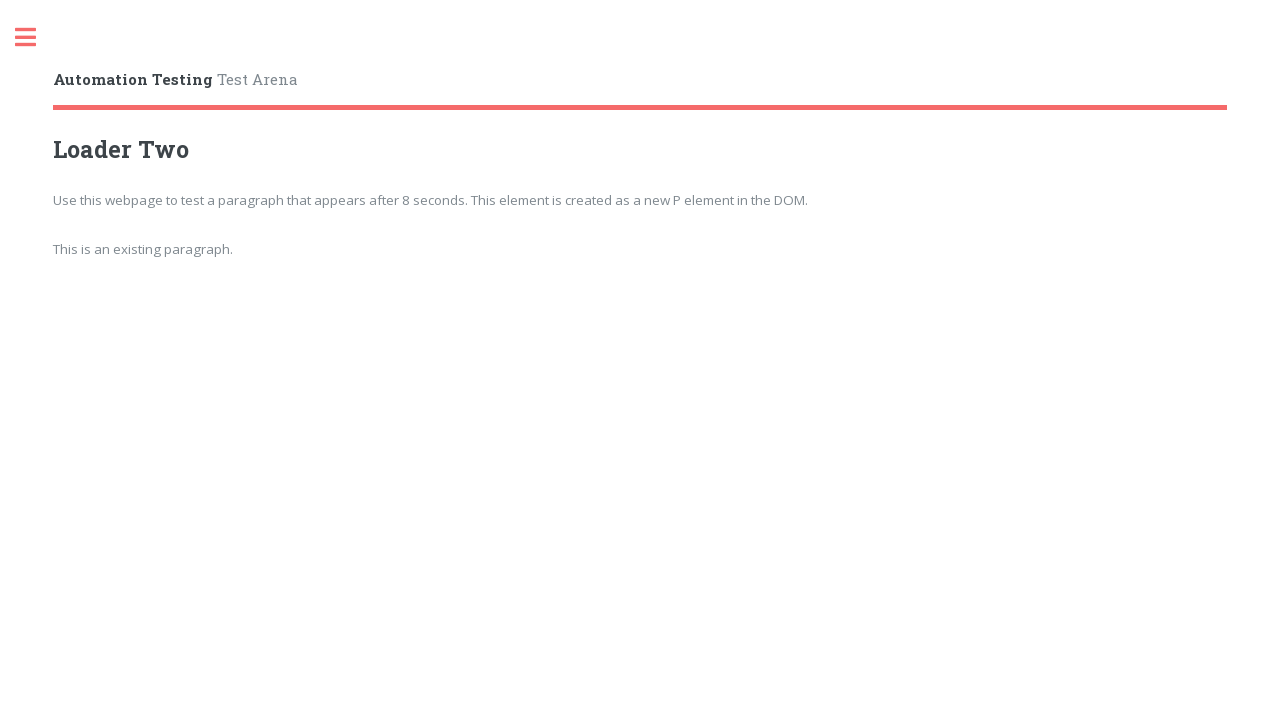

Waited for dynamically loaded element with id 'appears' to appear on the page
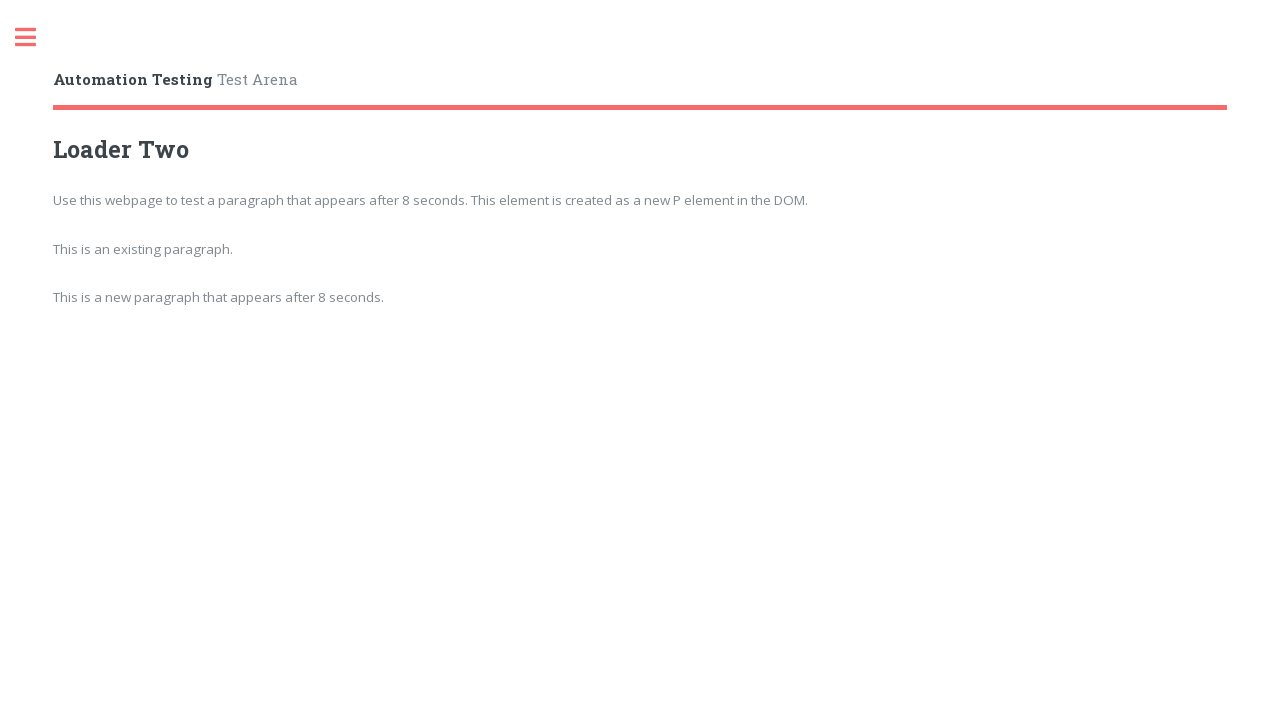

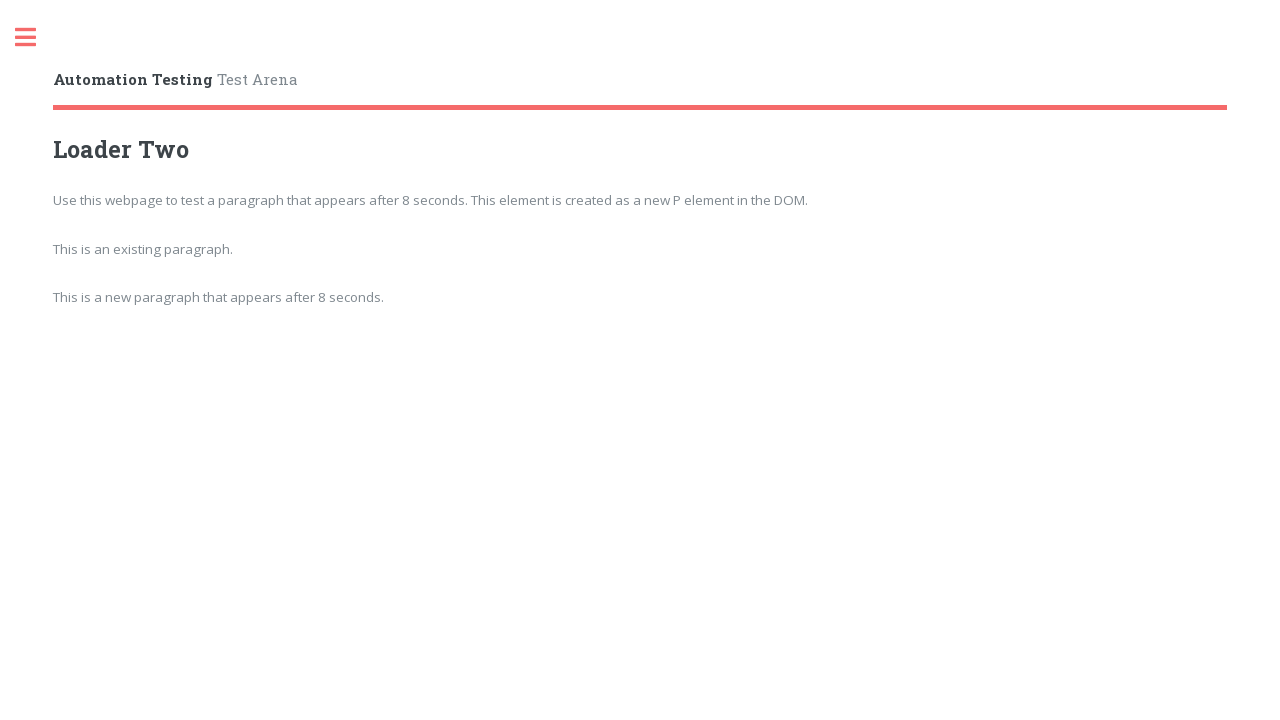